Tests JavaScript alert acceptance by clicking a button that triggers an alert and accepting it

Starting URL: https://testcenter.techproeducation.com/index.php?page=javascript-alerts

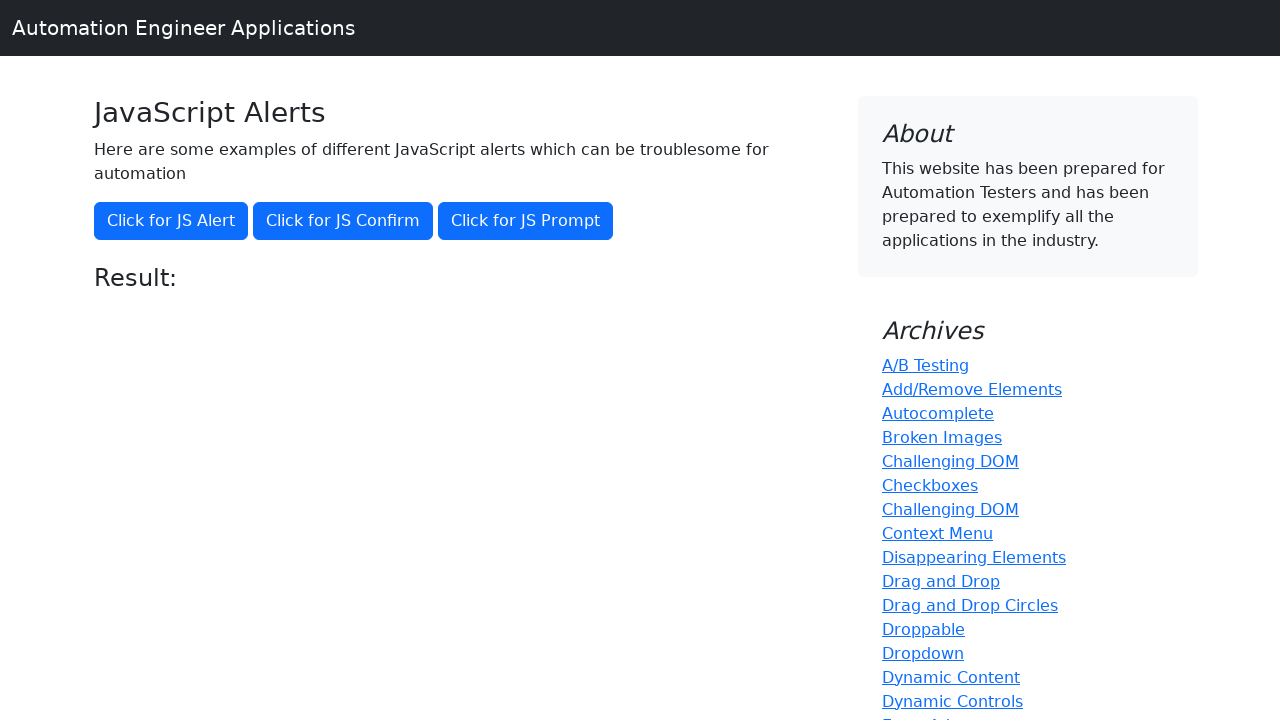

Clicked button to trigger JavaScript alert at (171, 221) on xpath=//button[text()='Click for JS Alert']
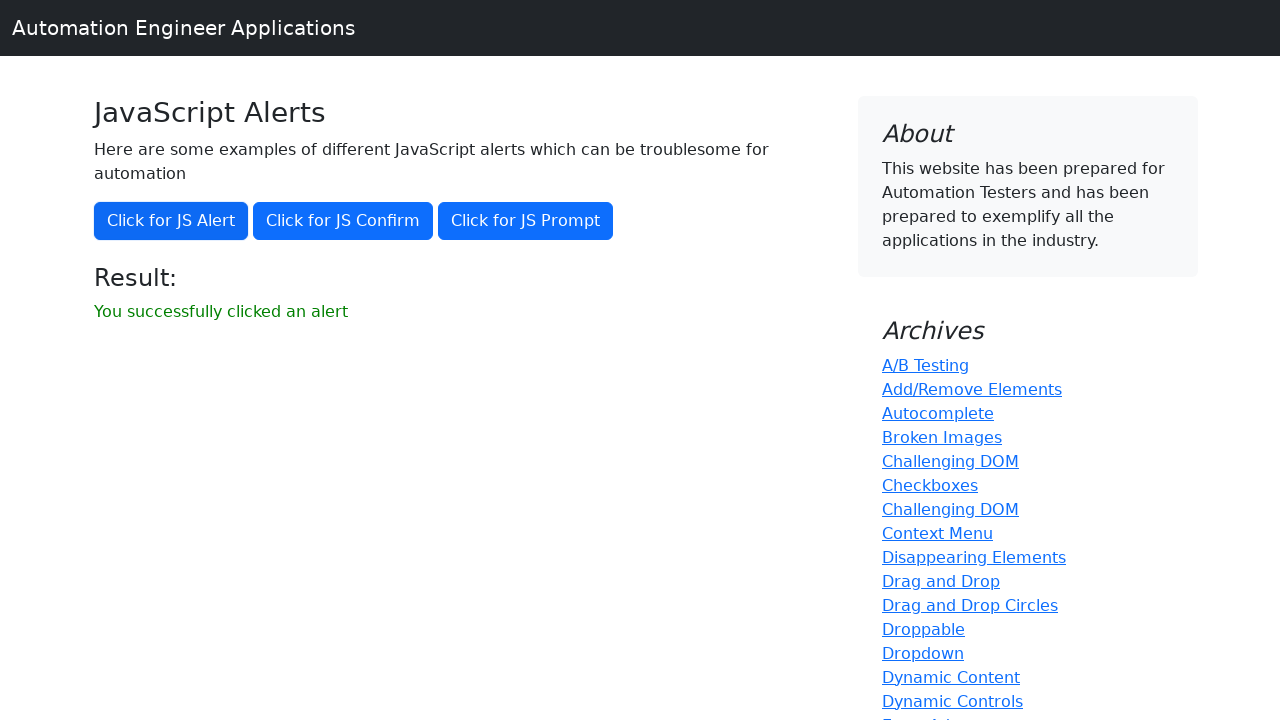

Set up dialog handler to accept alerts
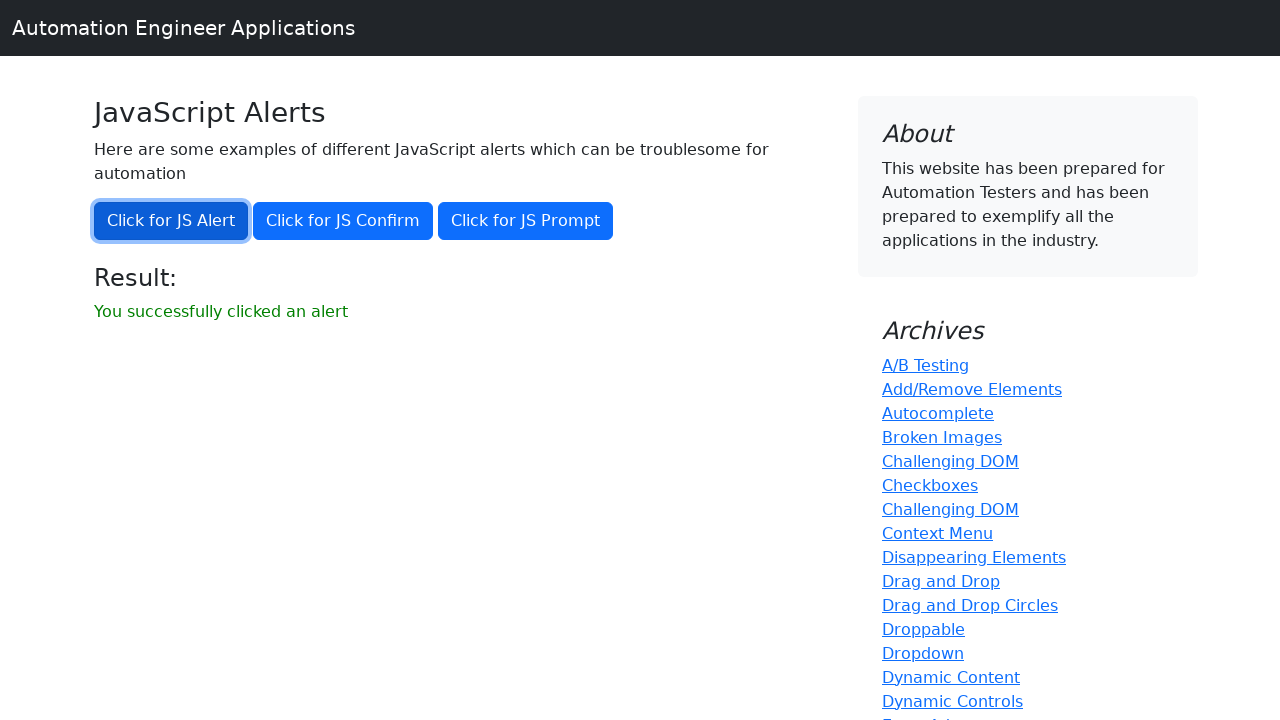

Verified success message appeared after accepting alert
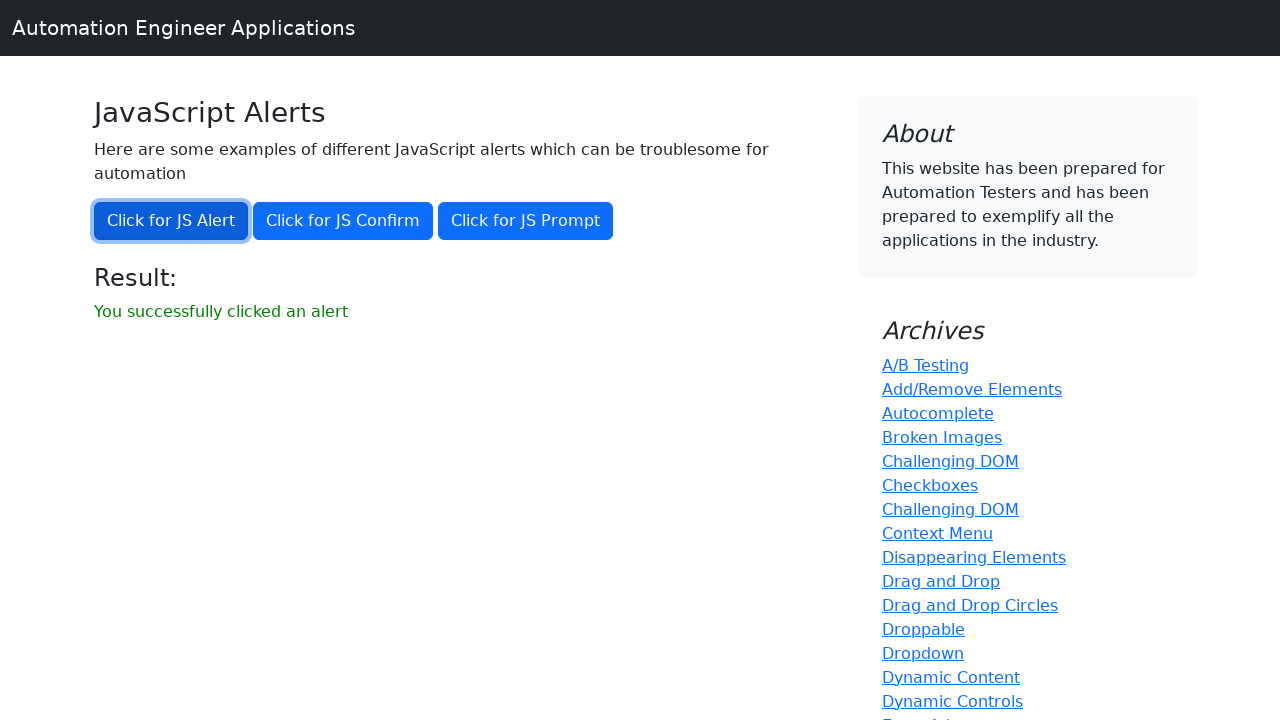

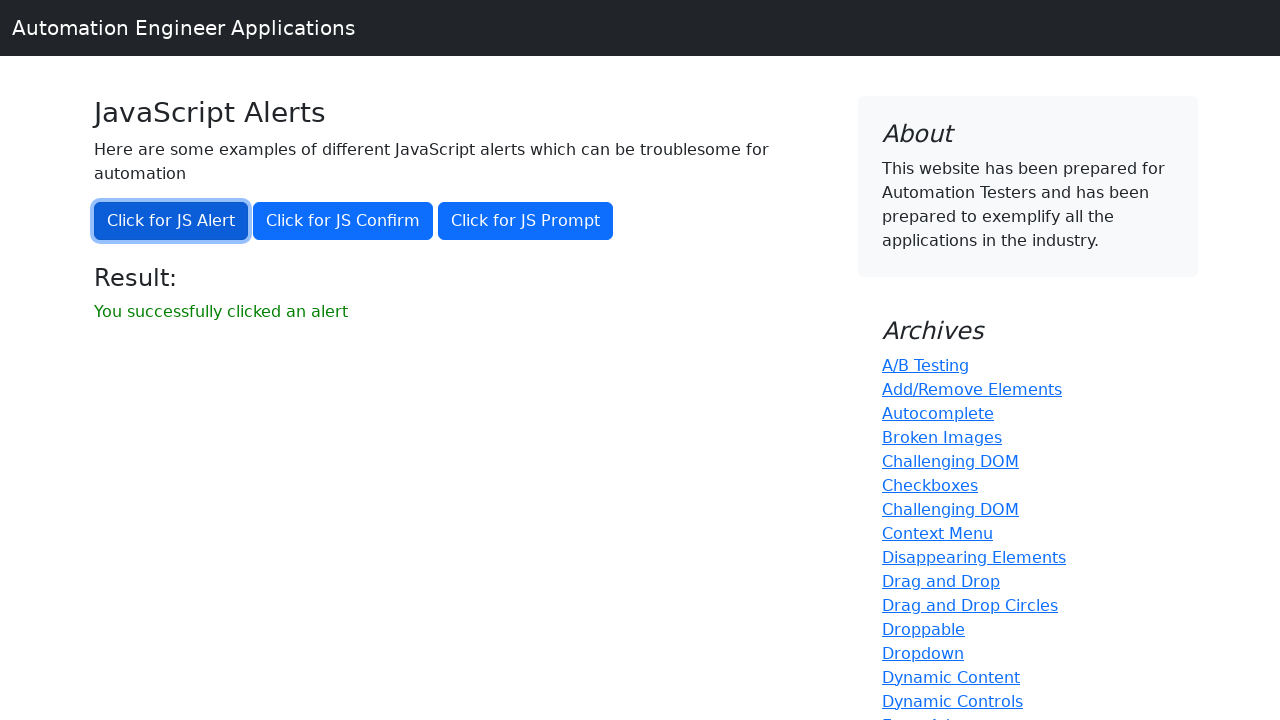